Tests iframe interaction and alert handling on W3Schools tryit editor by switching to iframe and clicking the Try it button

Starting URL: https://www.w3schools.com/jsref/tryit.asp?filename=tryjsref_alert

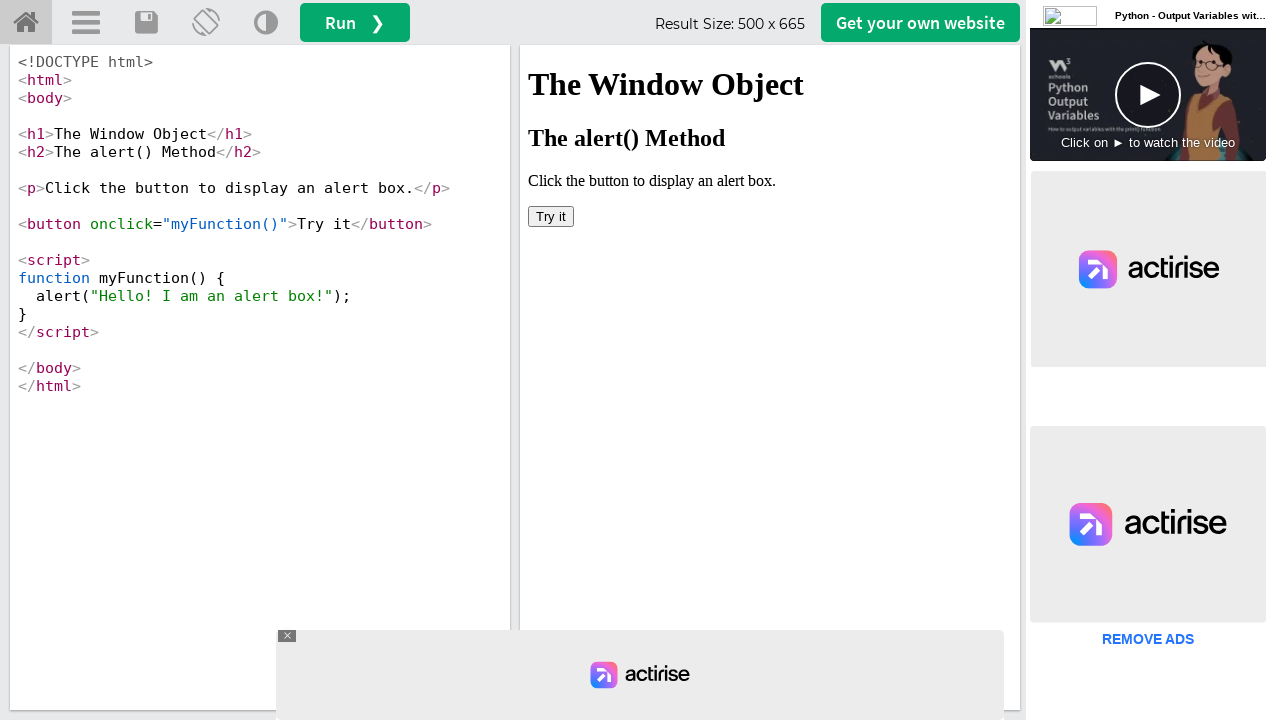

Switched to iframe with name 'iframeResult'
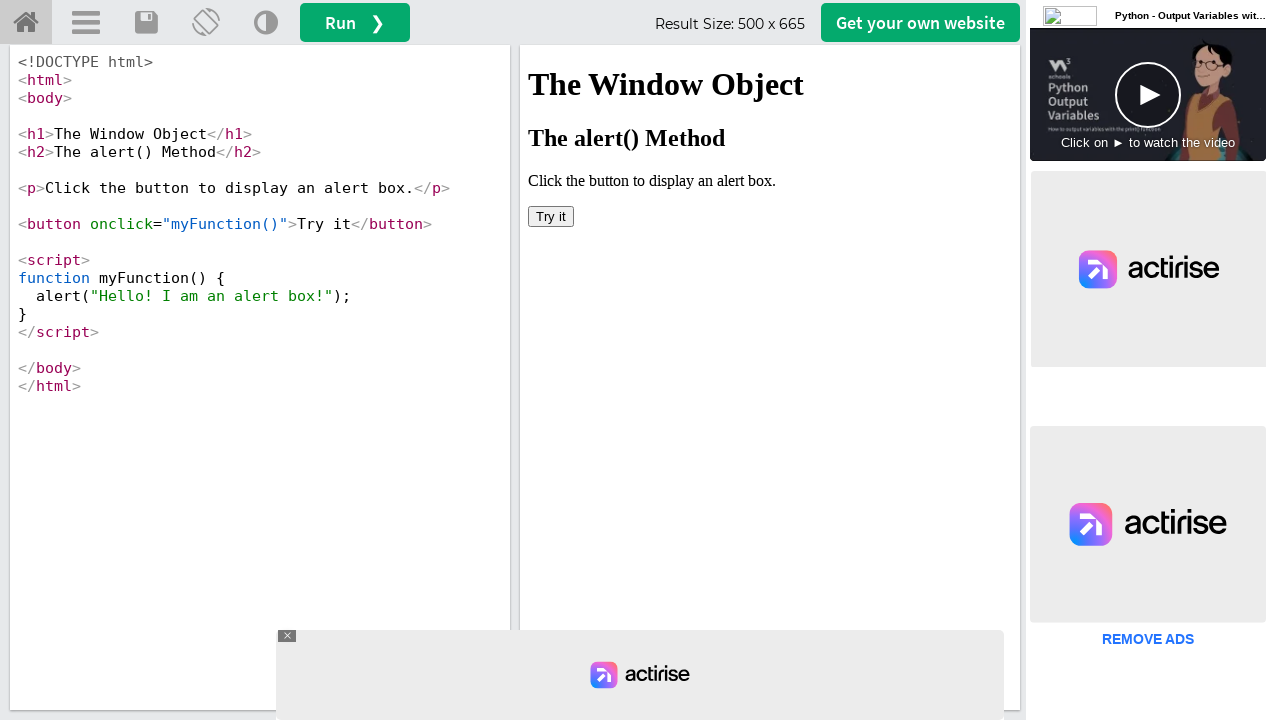

Clicked 'Try it' button inside iframe at (551, 216) on xpath=//button[text()='Try it']
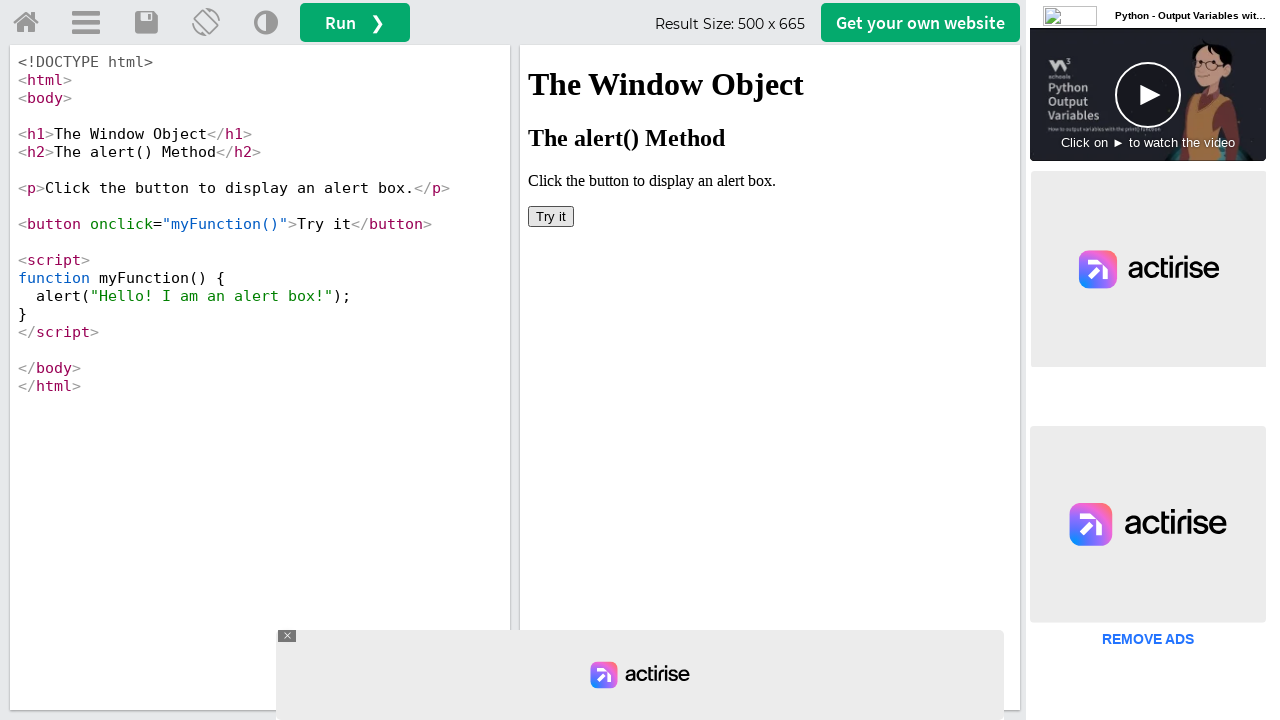

Set up dialog handler to accept alerts
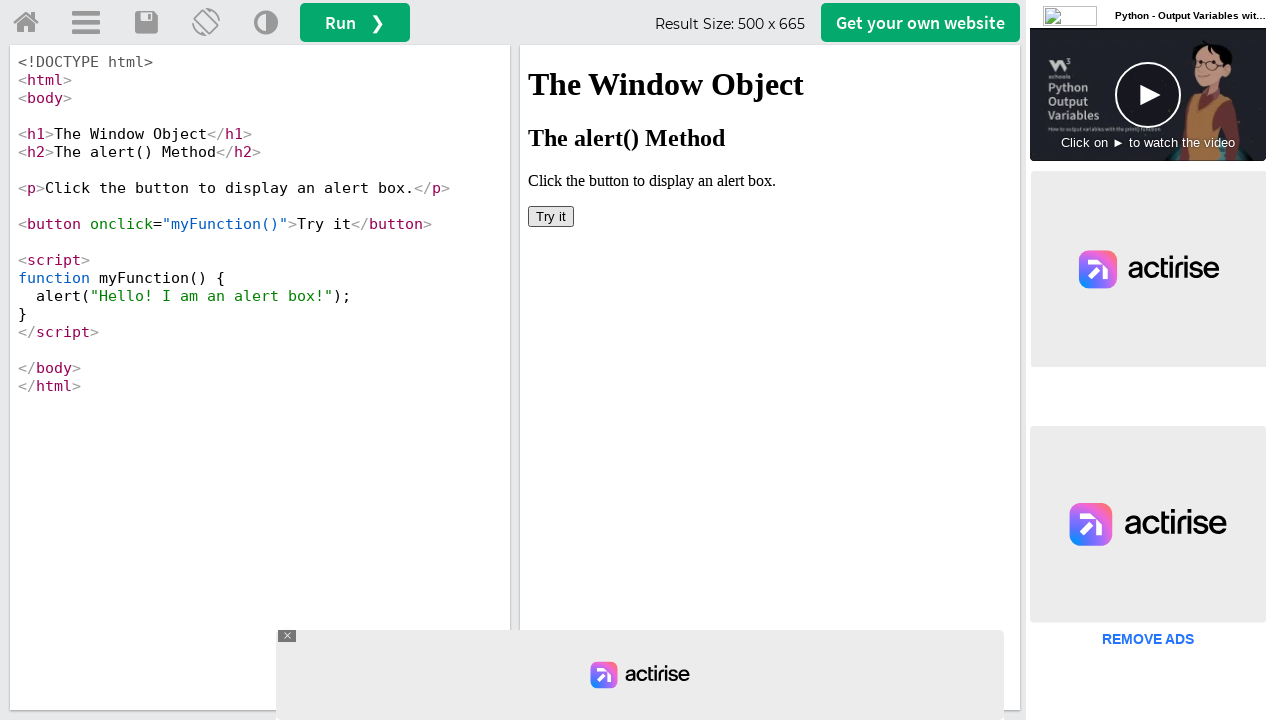

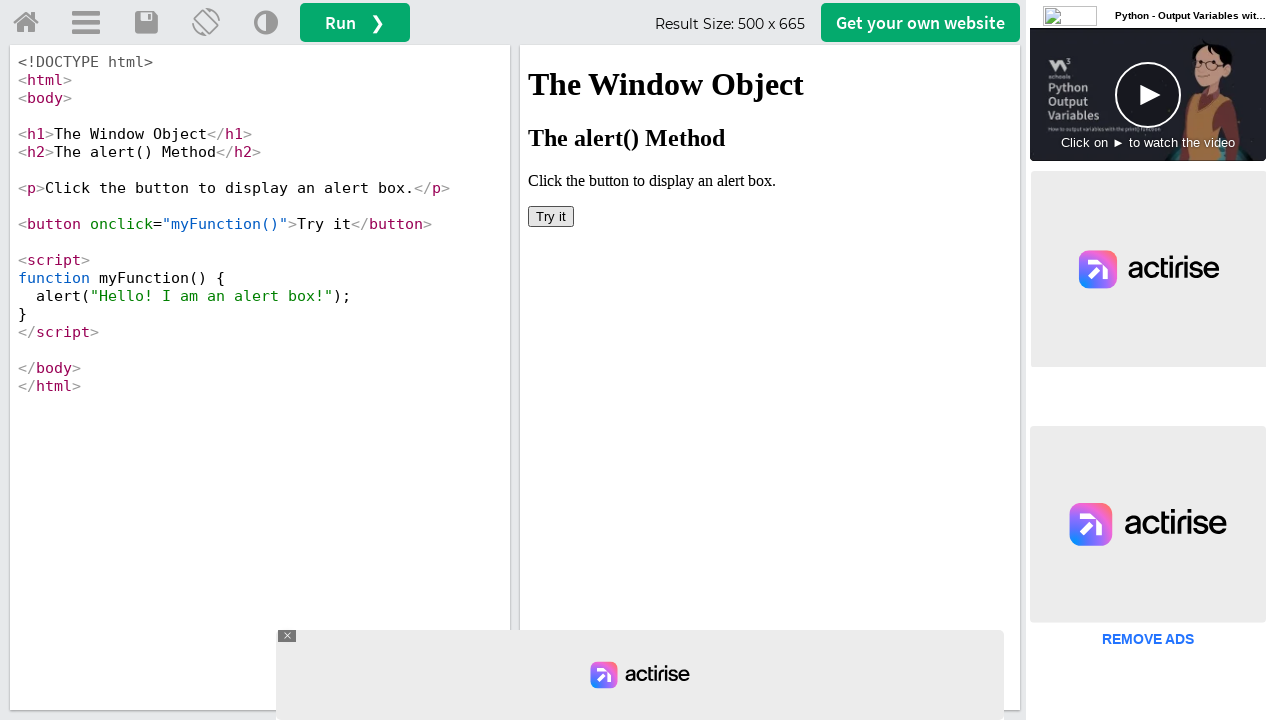